Tests invalid login attempt by entering incorrect password and verifying error message appears

Starting URL: https://opensource-demo.orangehrmlive.com/web/index.php/auth/login

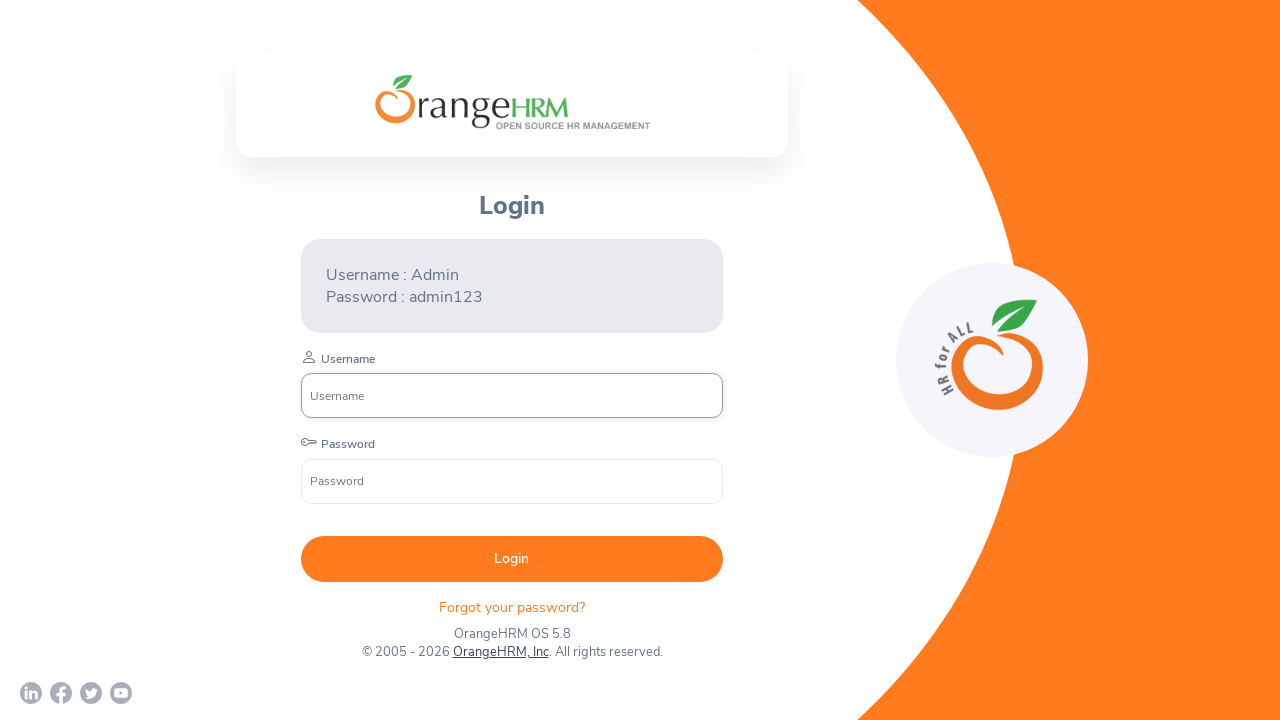

Login form loaded and username input field is visible
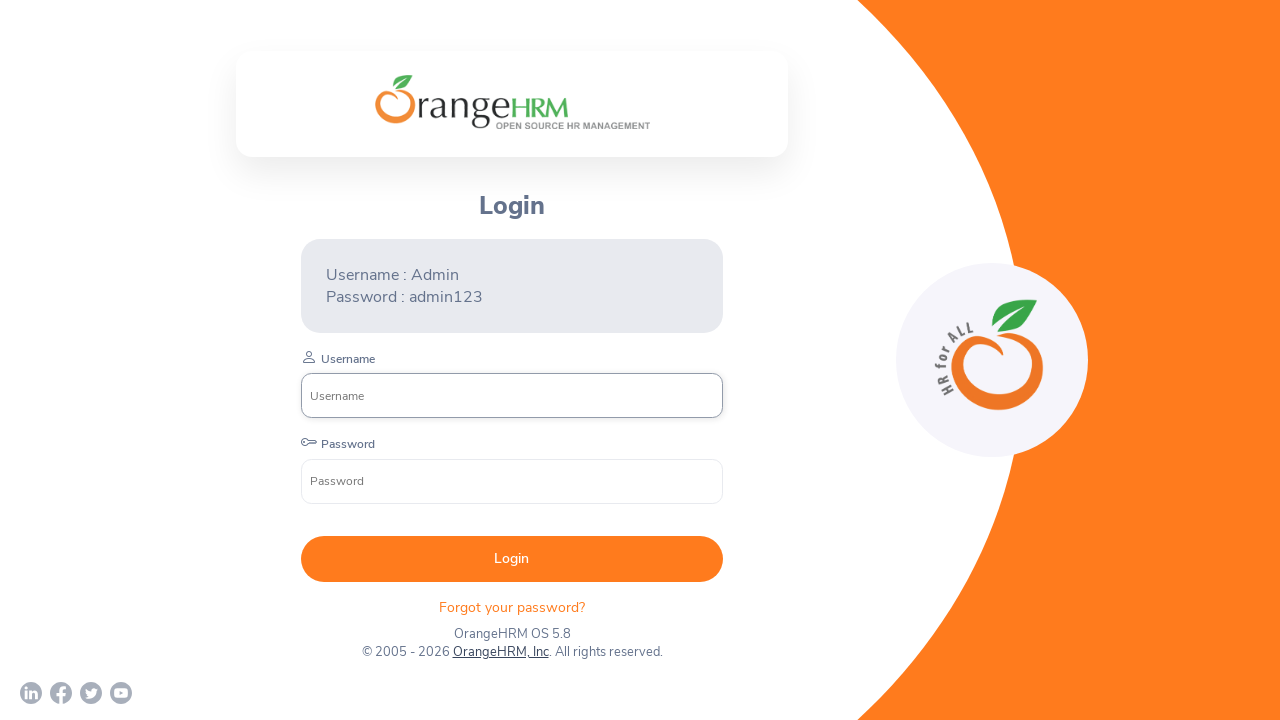

Entered username 'Admin' in the username field on input[name='username']
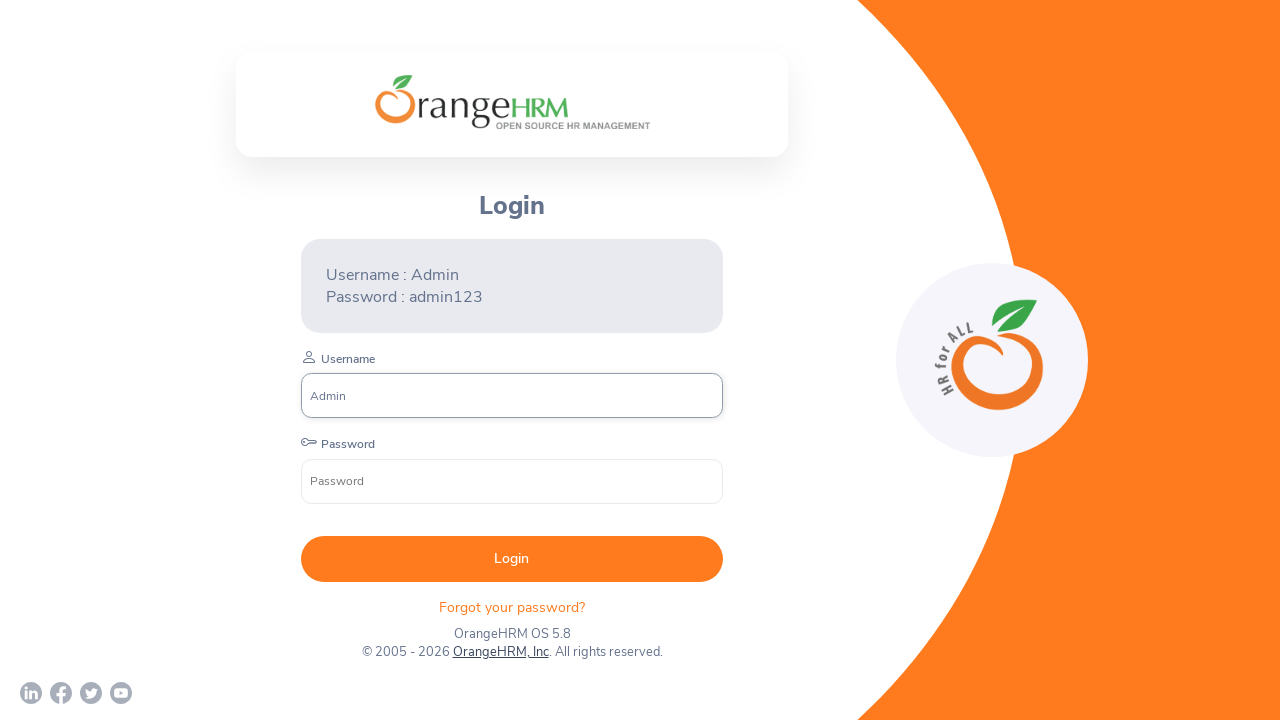

Entered invalid password 'InvalidPassword123' in the password field on input[name='password']
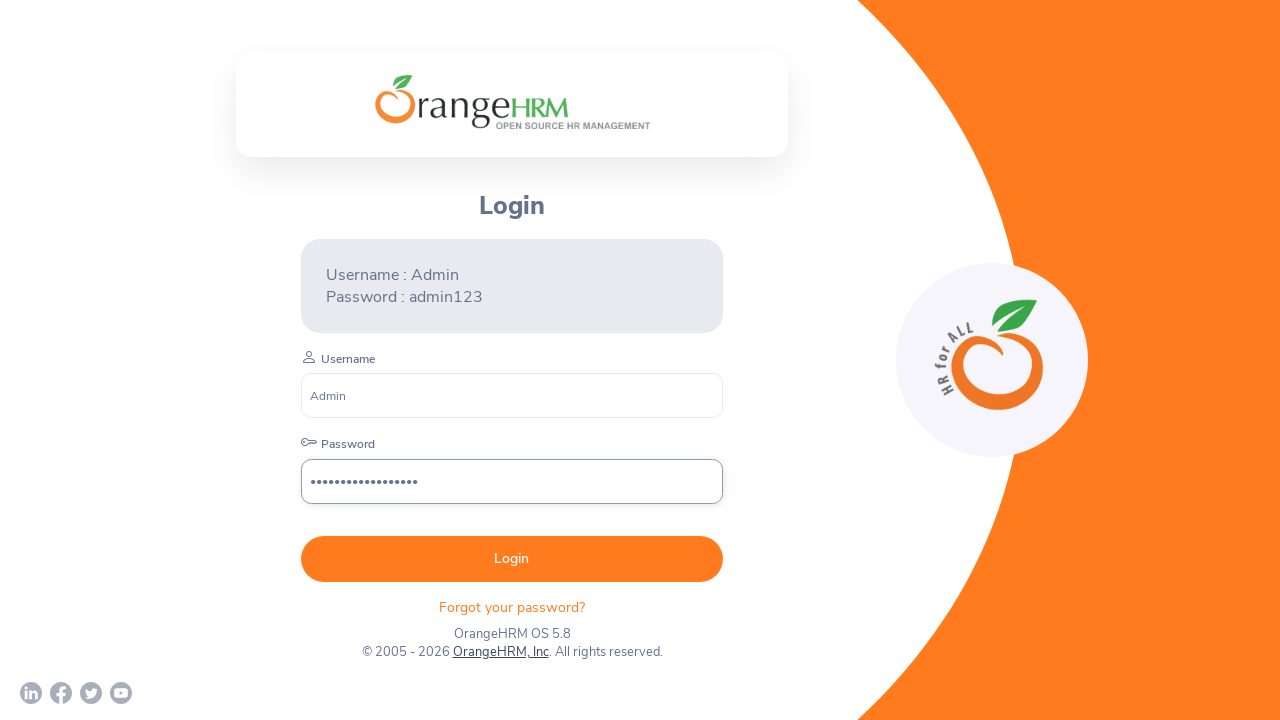

Clicked the login submit button at (512, 559) on button[type='submit']
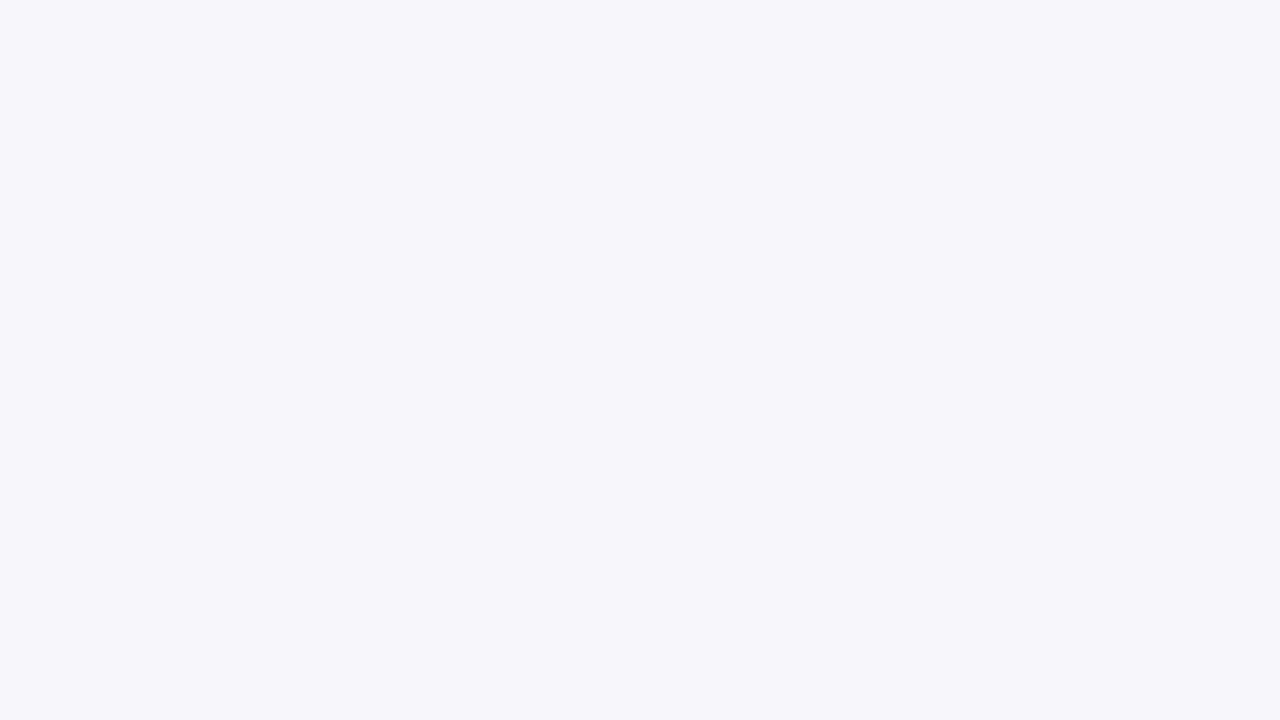

Invalid credentials error message appeared as expected
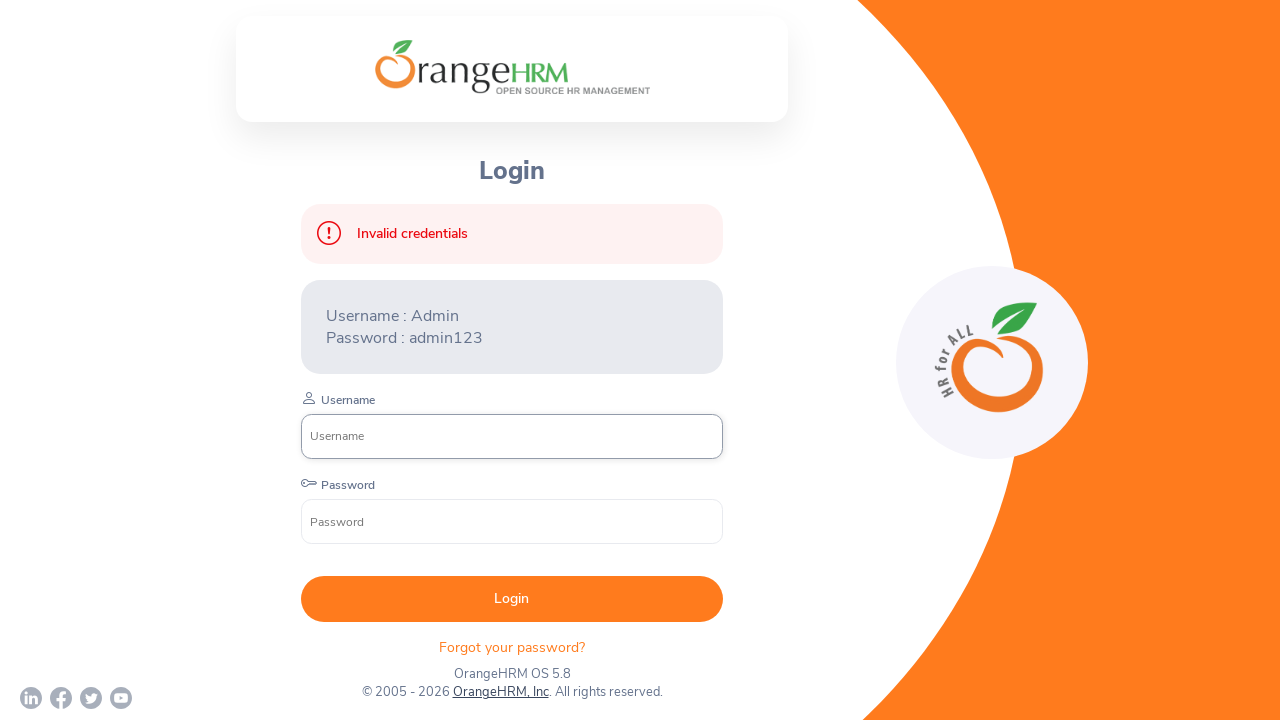

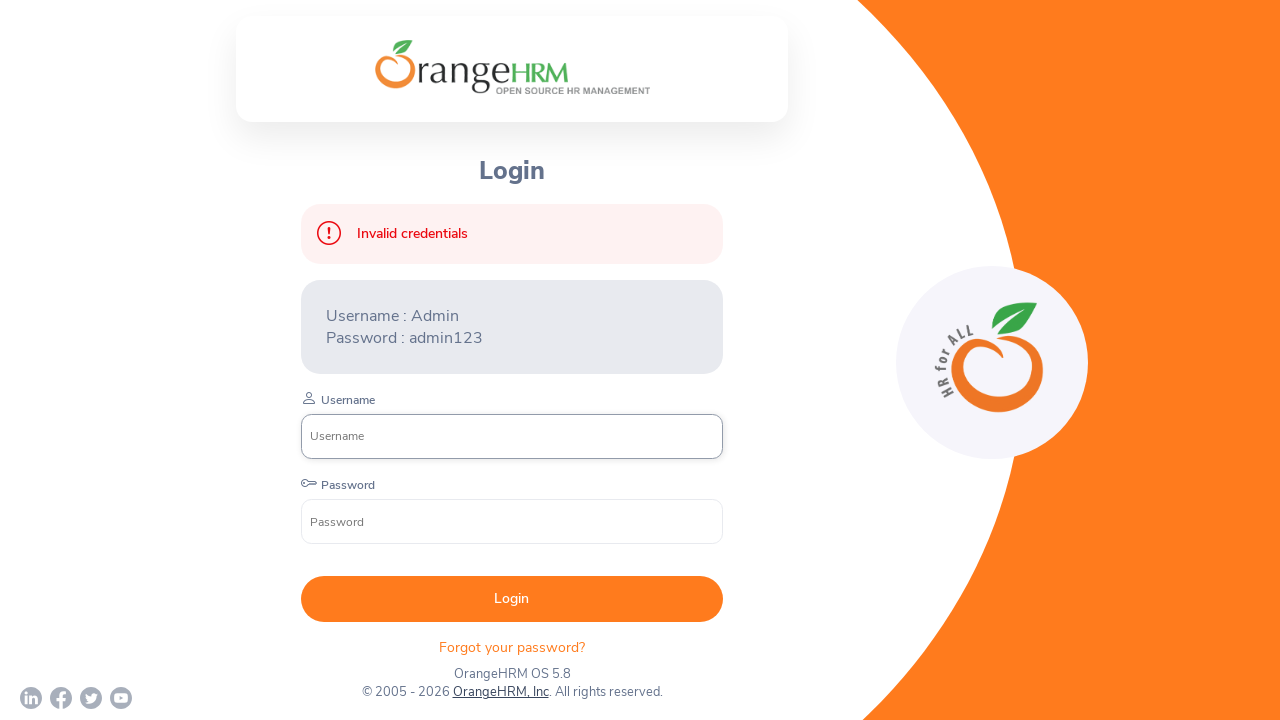